Tests Google Translate by entering Hebrew text into the translation input area

Starting URL: https://translate.google.co.il/

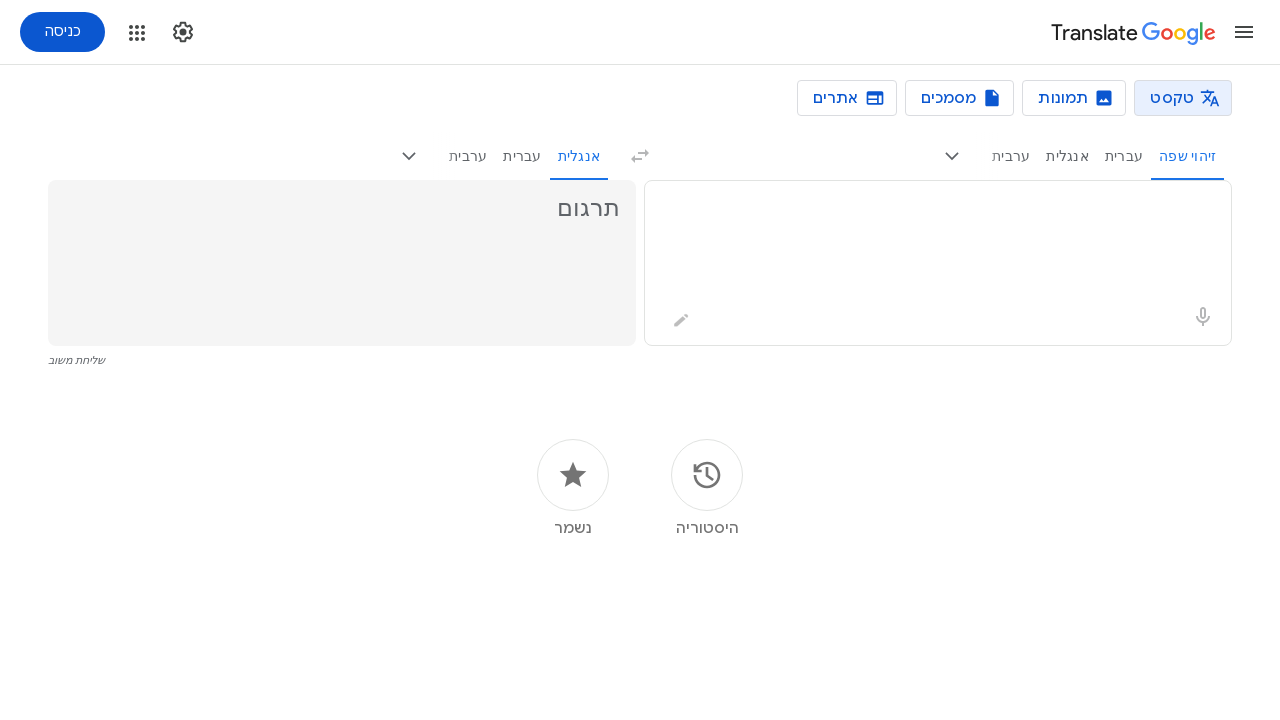

Filled translation text area with Hebrew text 'בסדר' on textarea
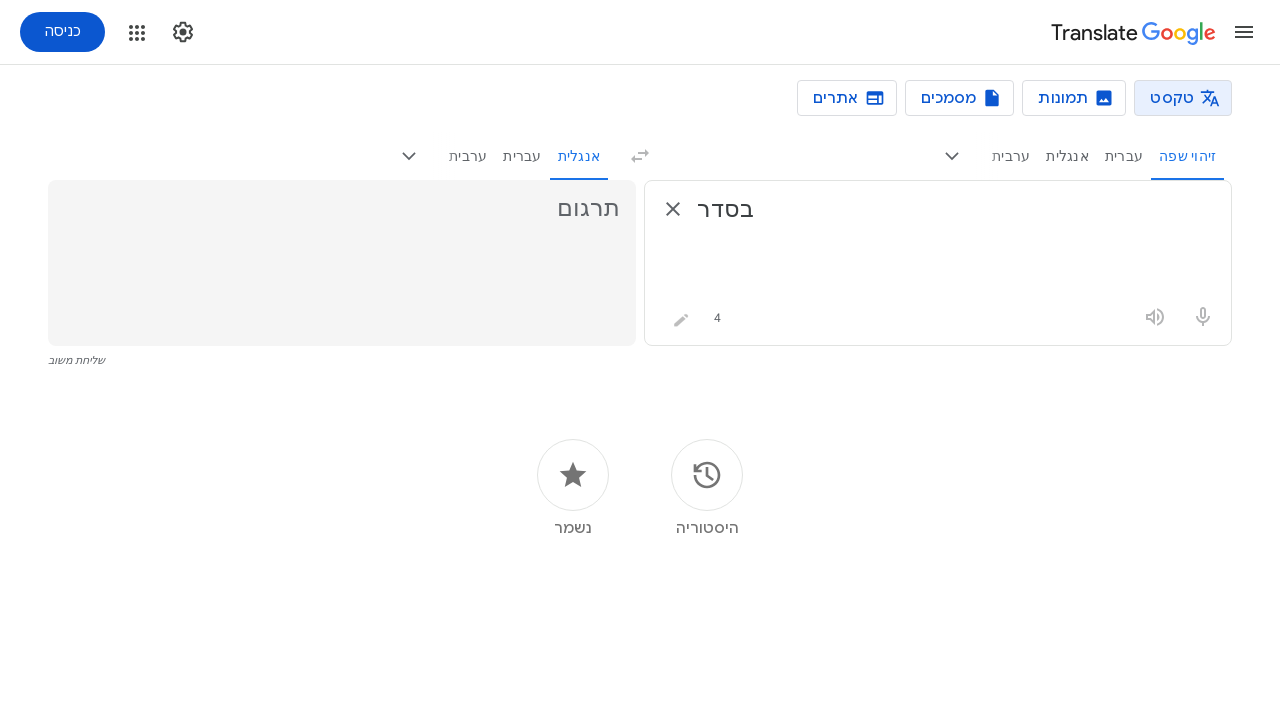

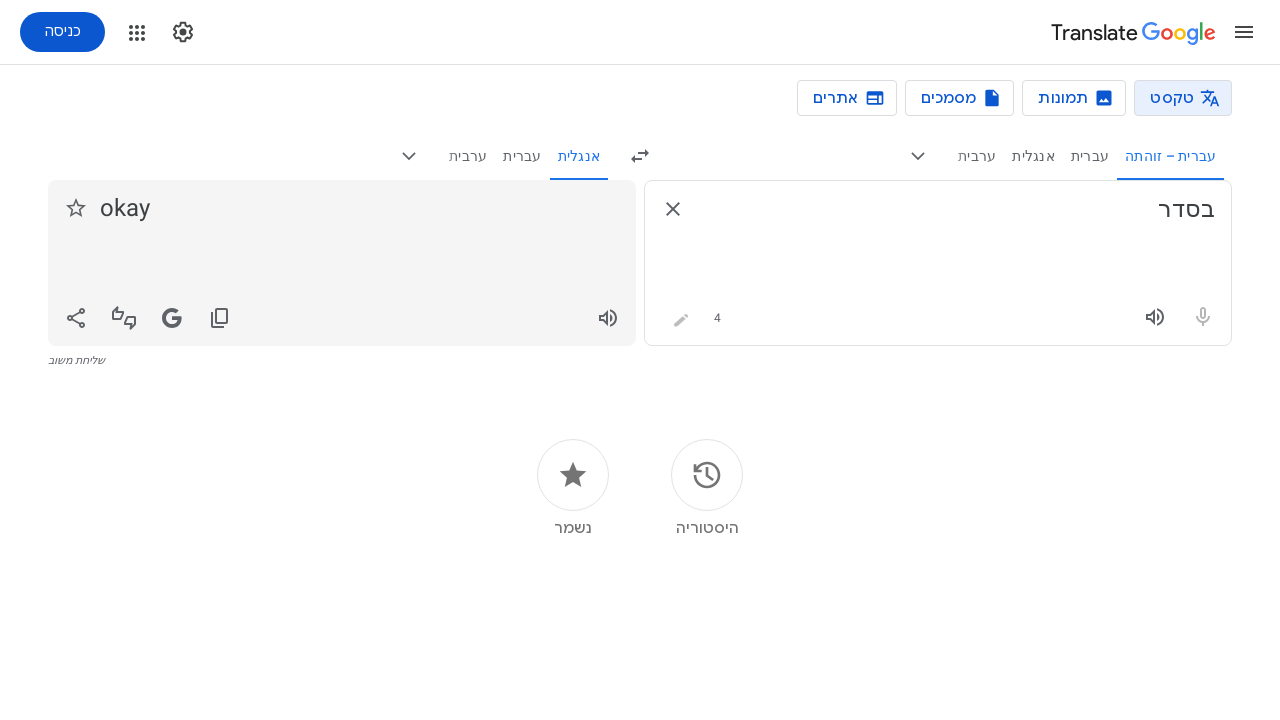